Verifies that the page title matches the expected value "Deens, plan my trip!"

Starting URL: https://deens-master.now.sh/

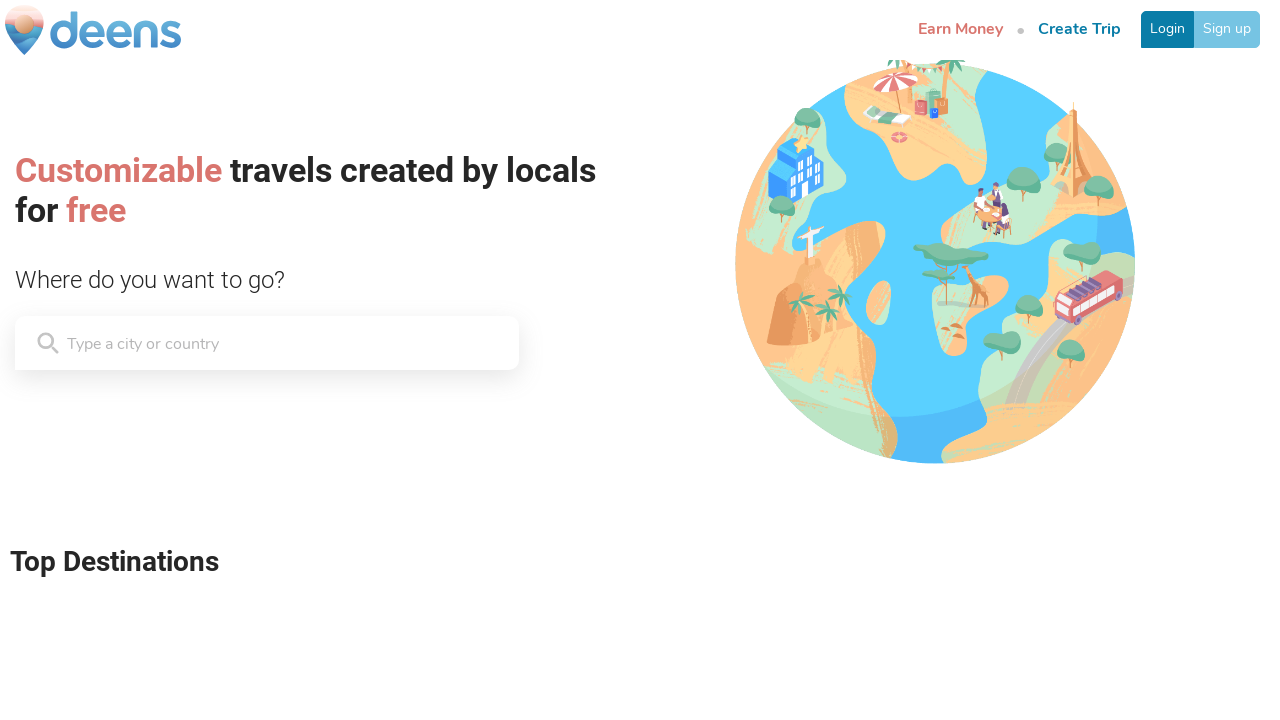

Navigated to https://deens-master.now.sh/
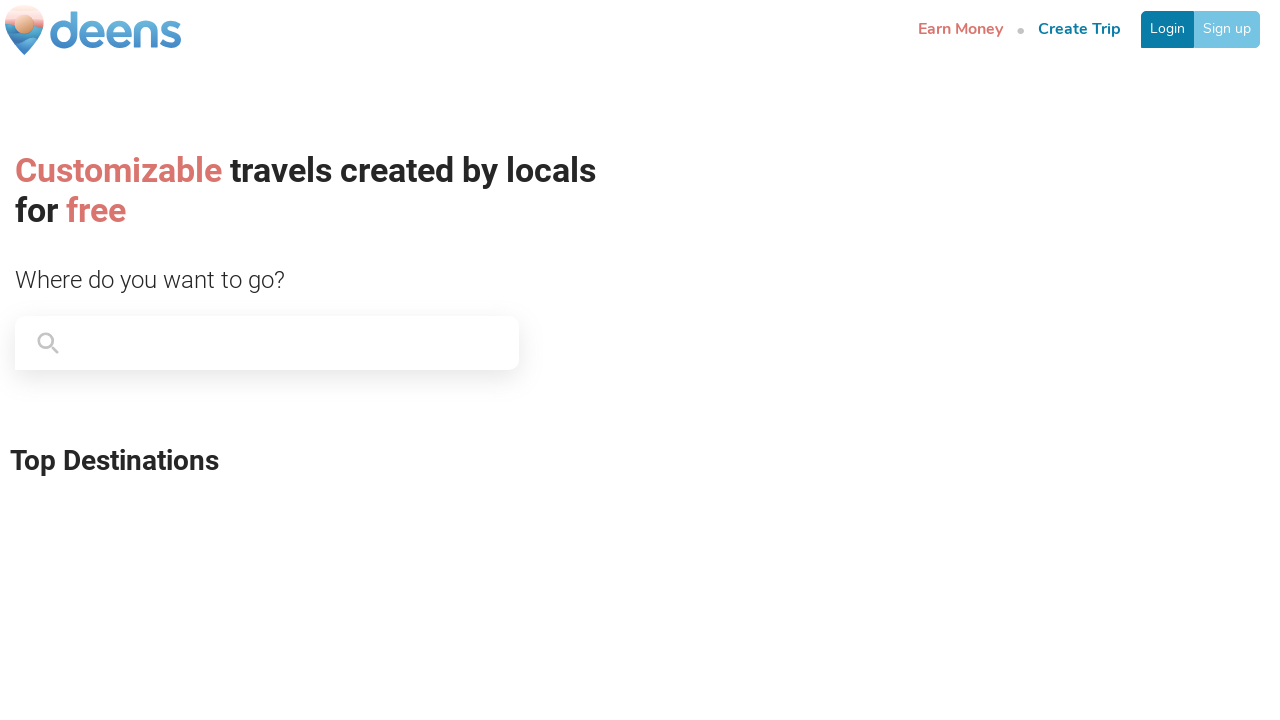

Verified page title is 'Deens, plan my trip!'
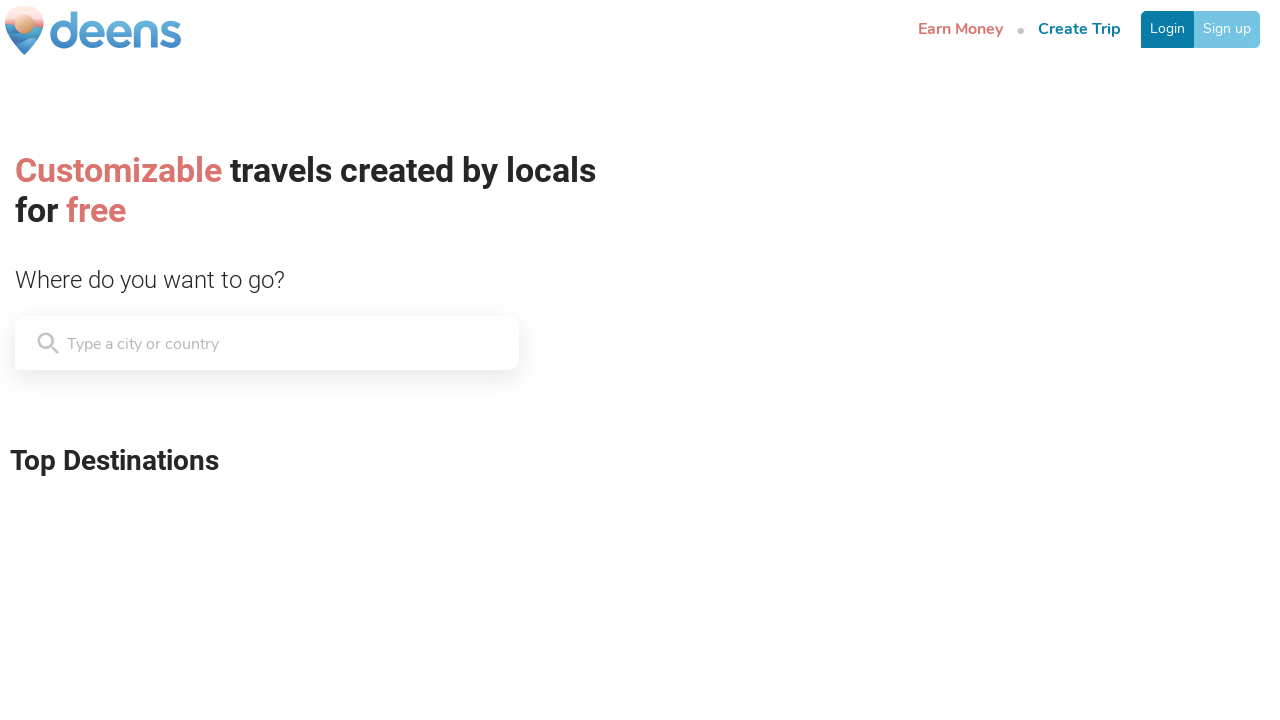

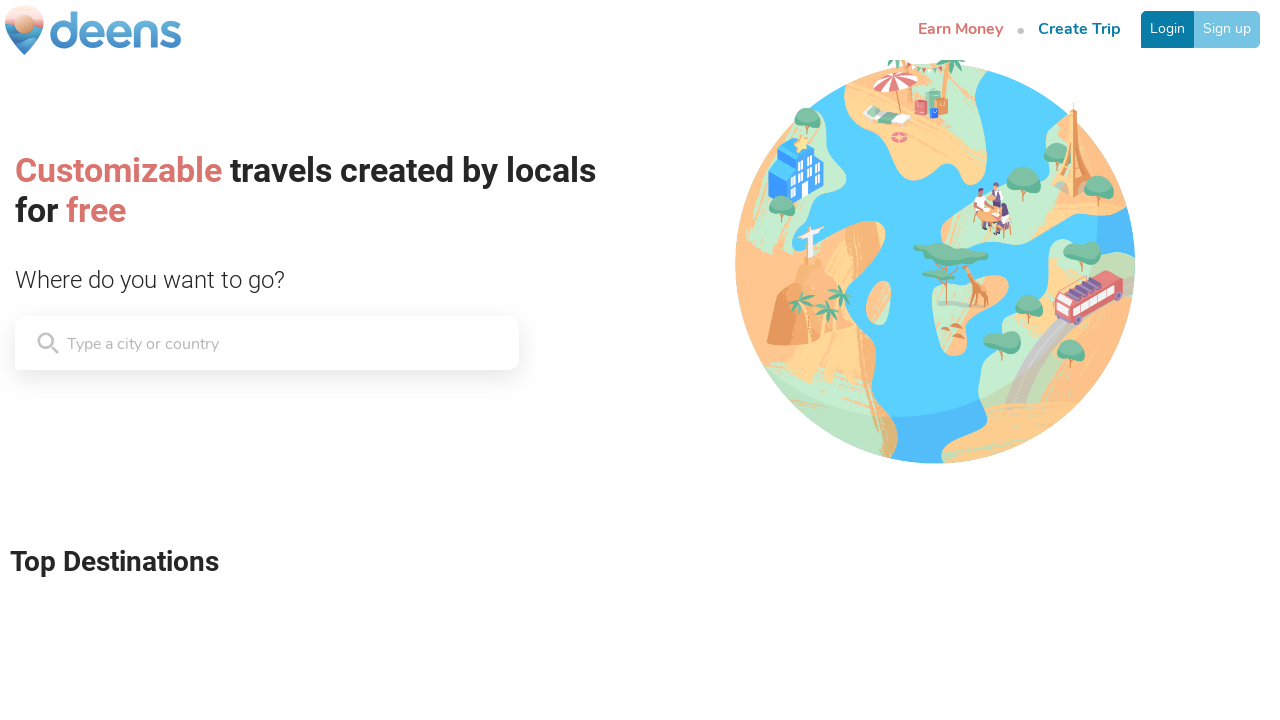